Tests JavaScript alert handling by clicking JS Alert, JS Confirm, and JS Prompt buttons and interacting with the browser dialogs

Starting URL: https://the-internet.herokuapp.com/javascript_alerts

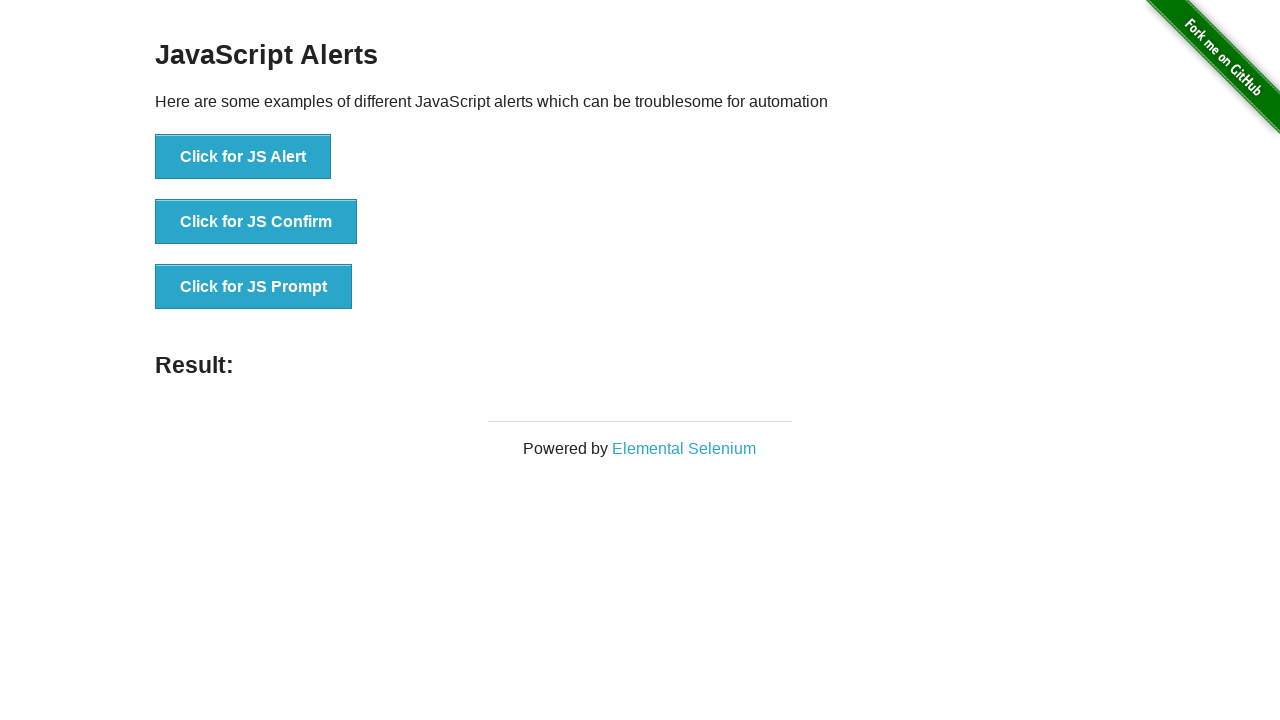

Clicked JS Alert button at (243, 157) on button[onclick='jsAlert()']
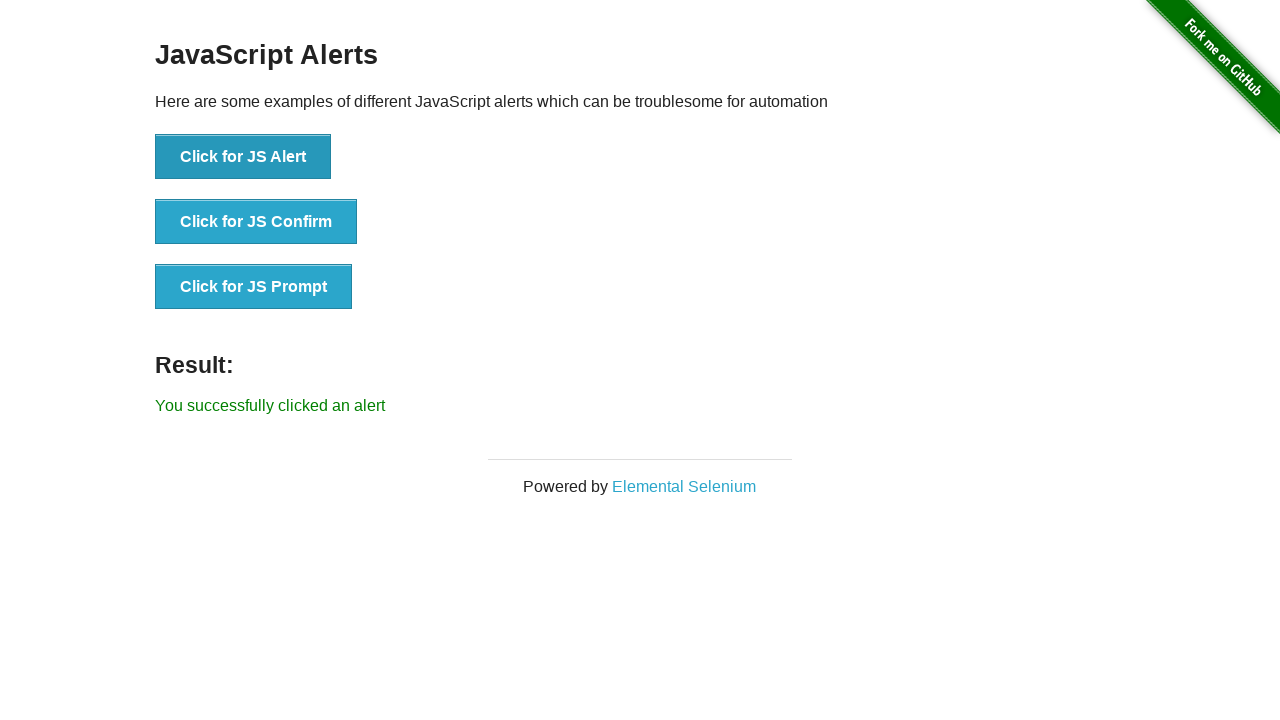

Set up dialog handler to accept alerts
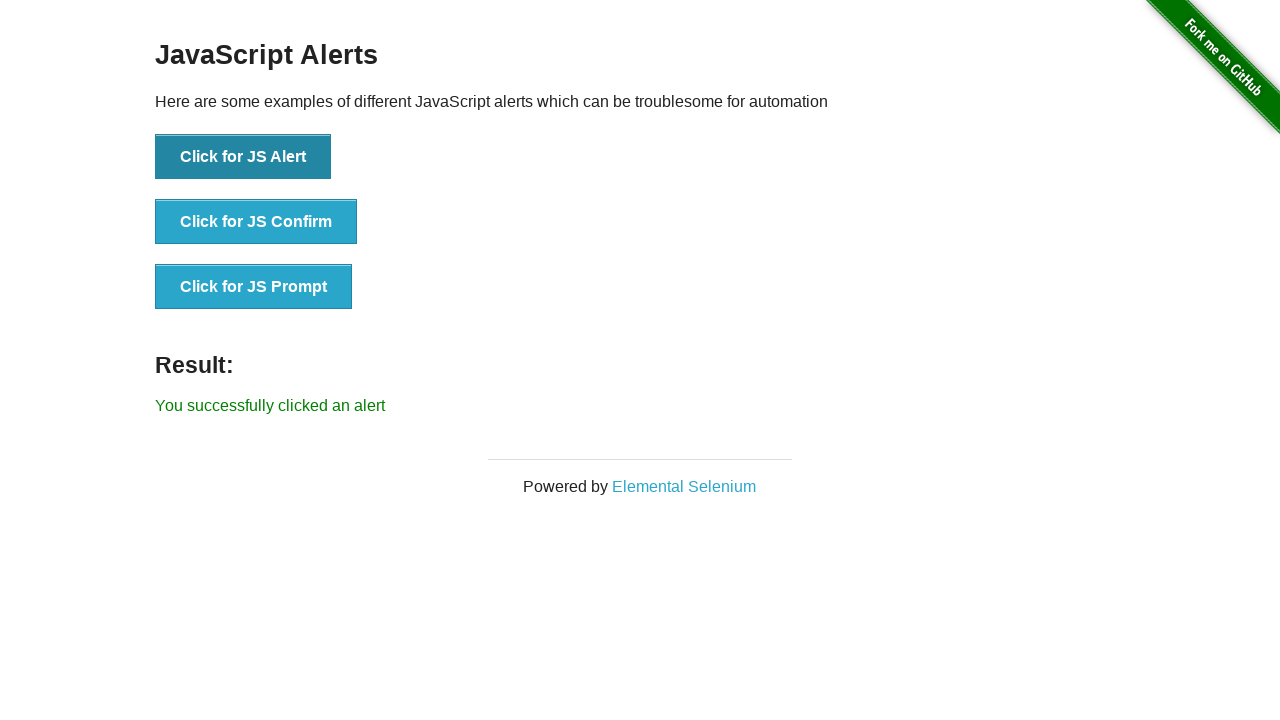

Alert accepted and result displayed
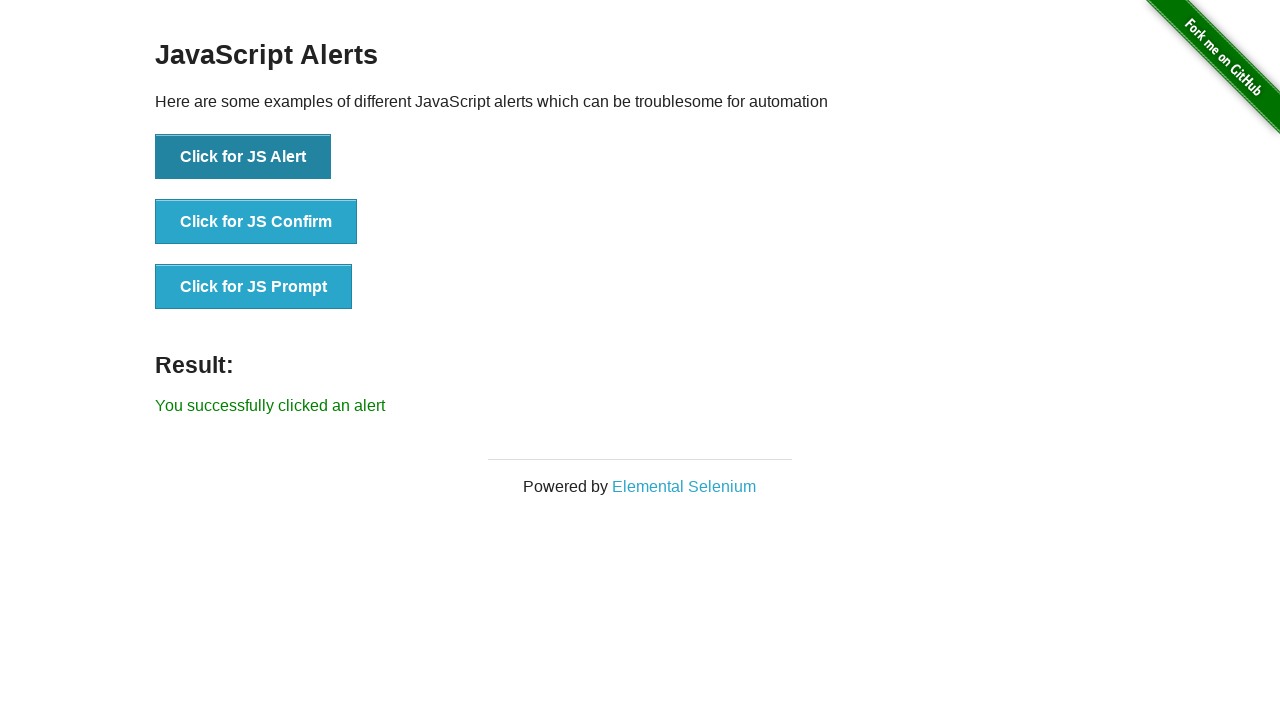

Clicked JS Confirm button at (256, 222) on button[onclick='jsConfirm()']
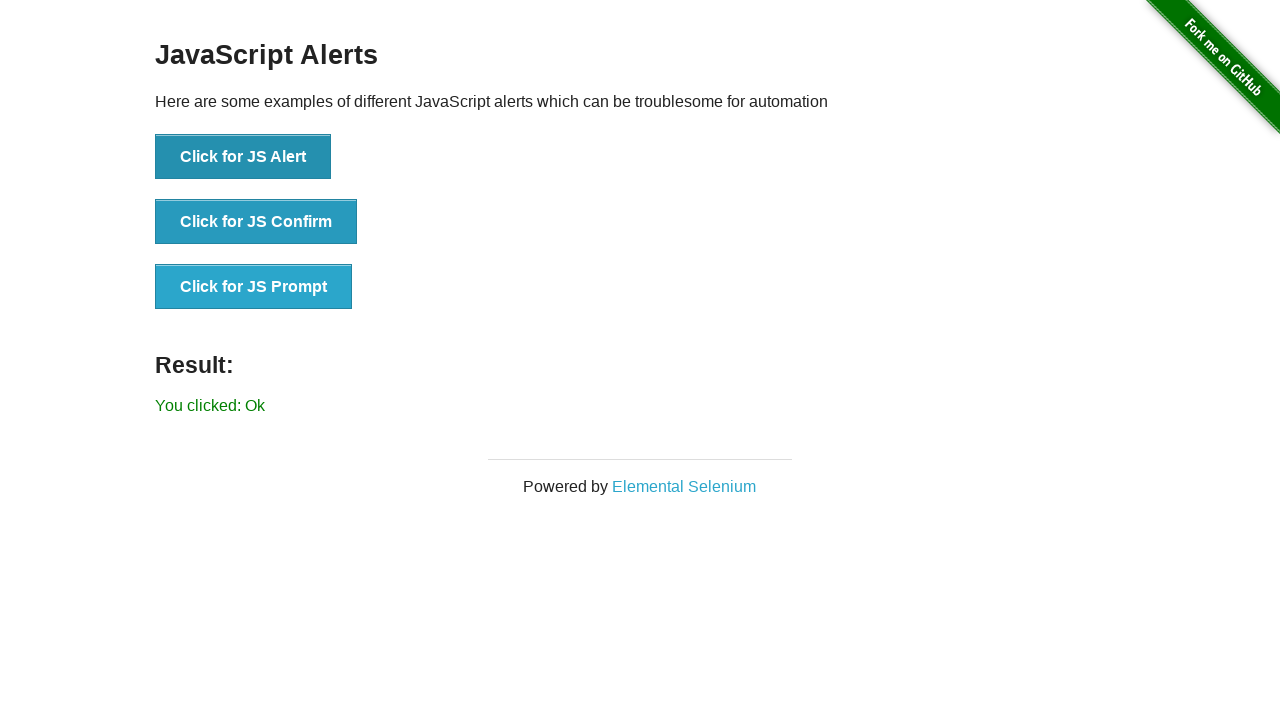

Confirm dialog accepted and result displayed
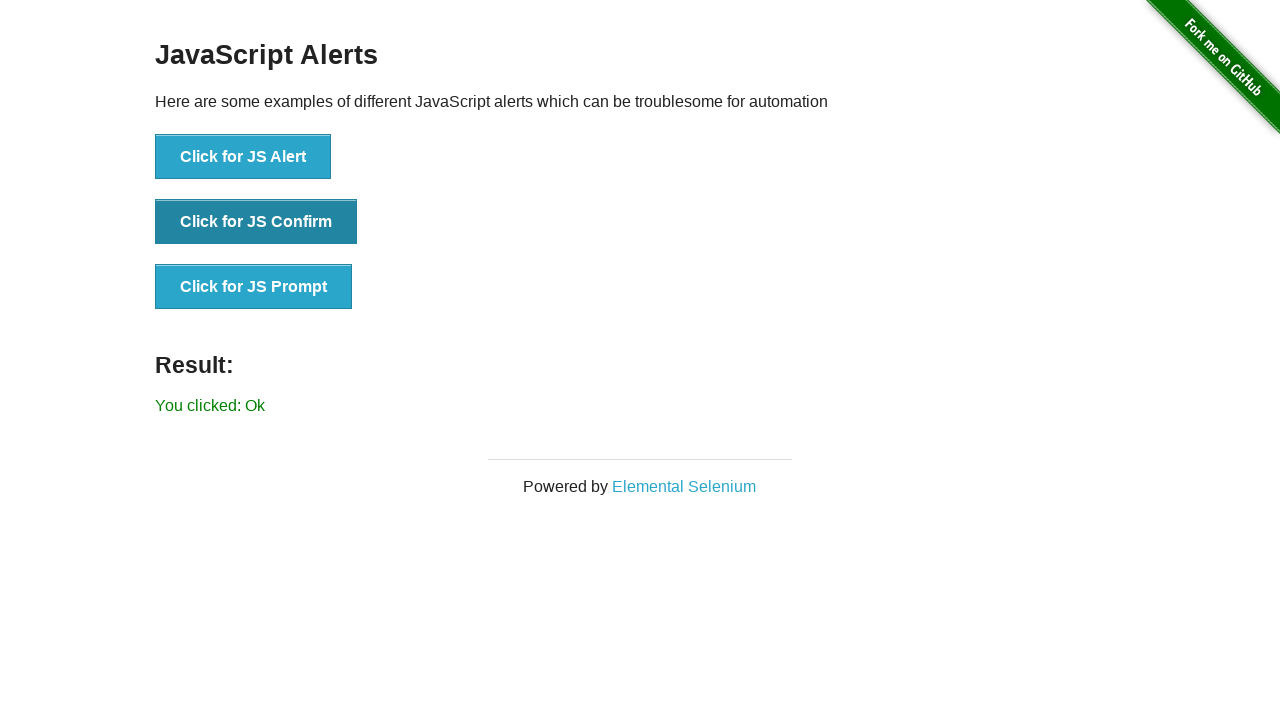

Set up dialog handler to accept prompts with text 'Mukesh Chandra Balodi'
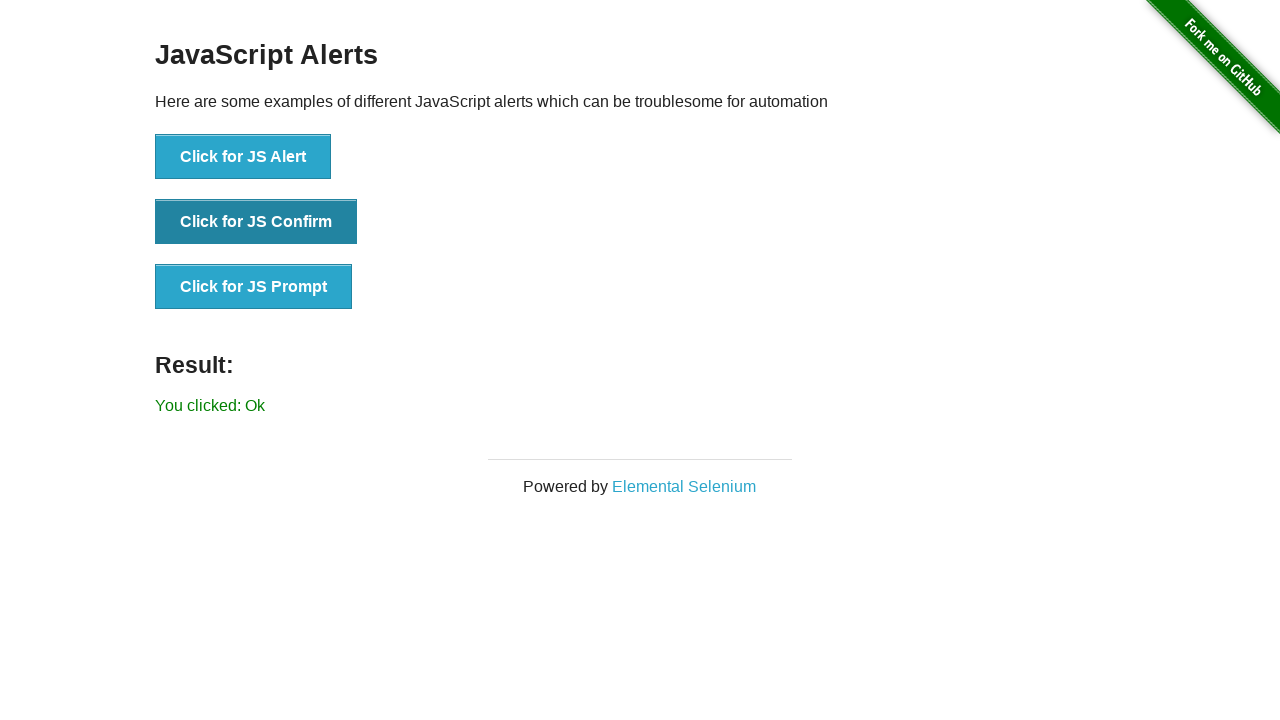

Clicked JS Prompt button at (254, 287) on button[onclick='jsPrompt()']
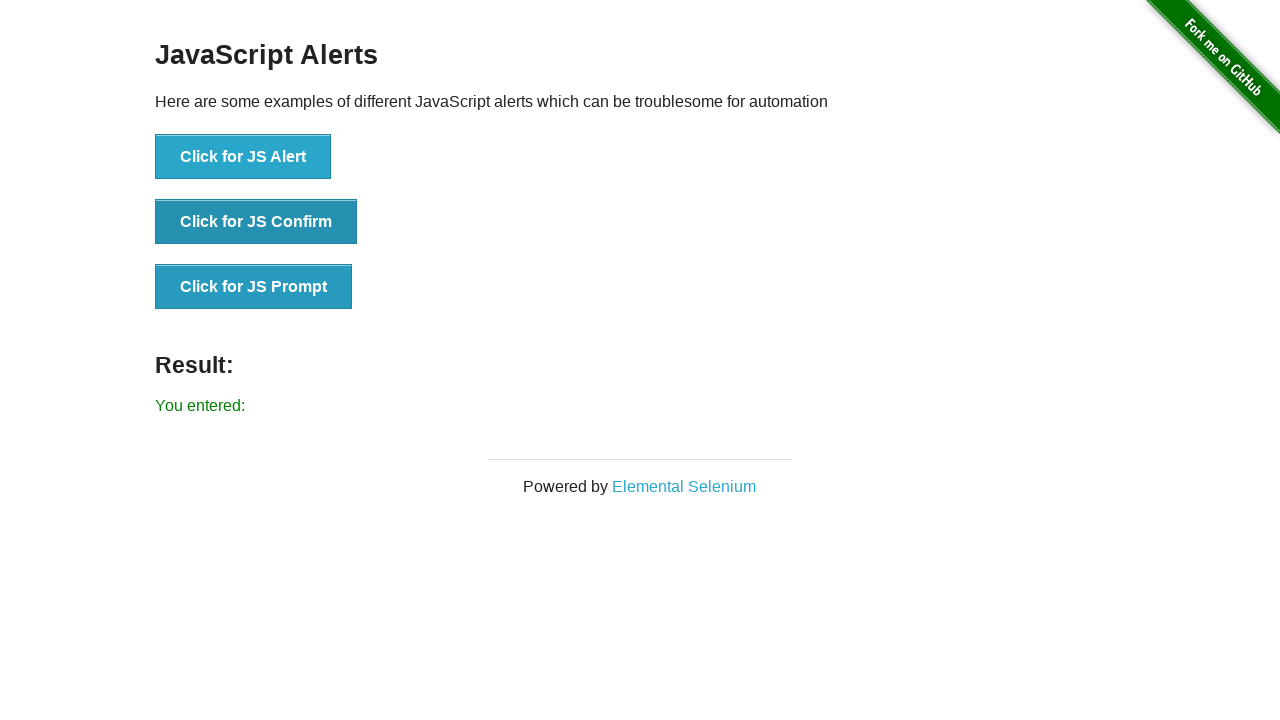

Prompt dialog accepted with text and result displayed
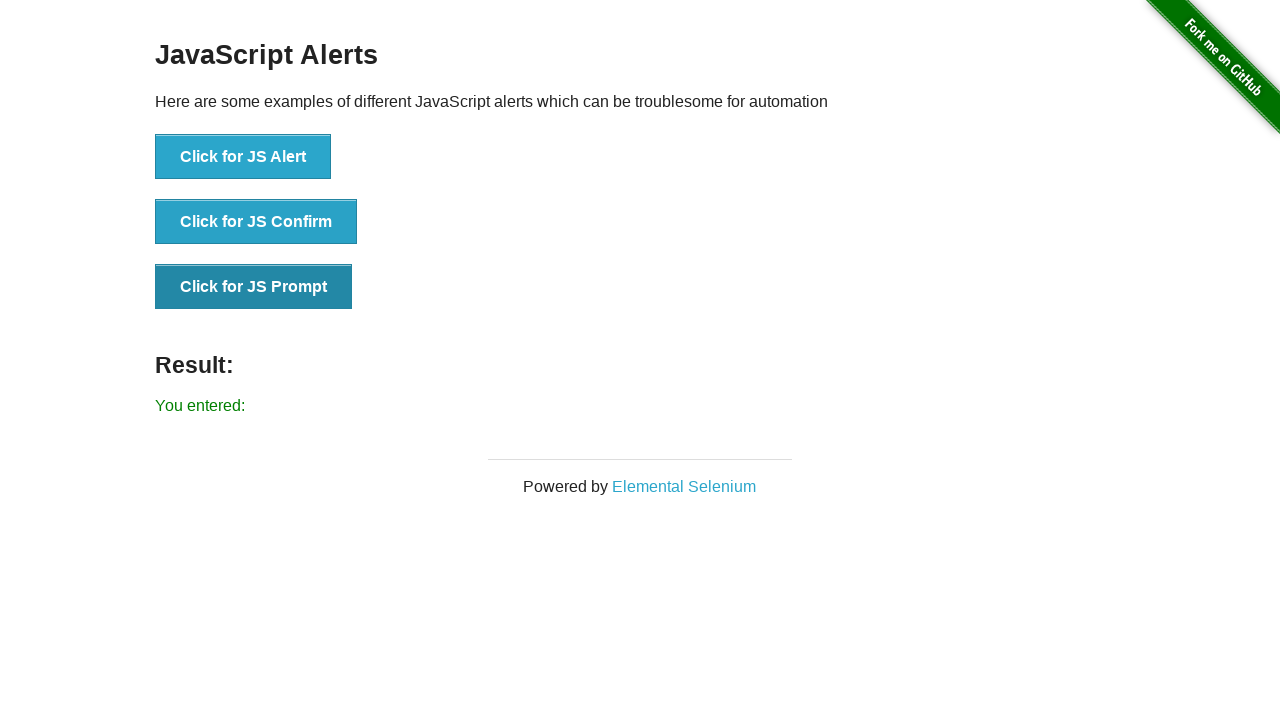

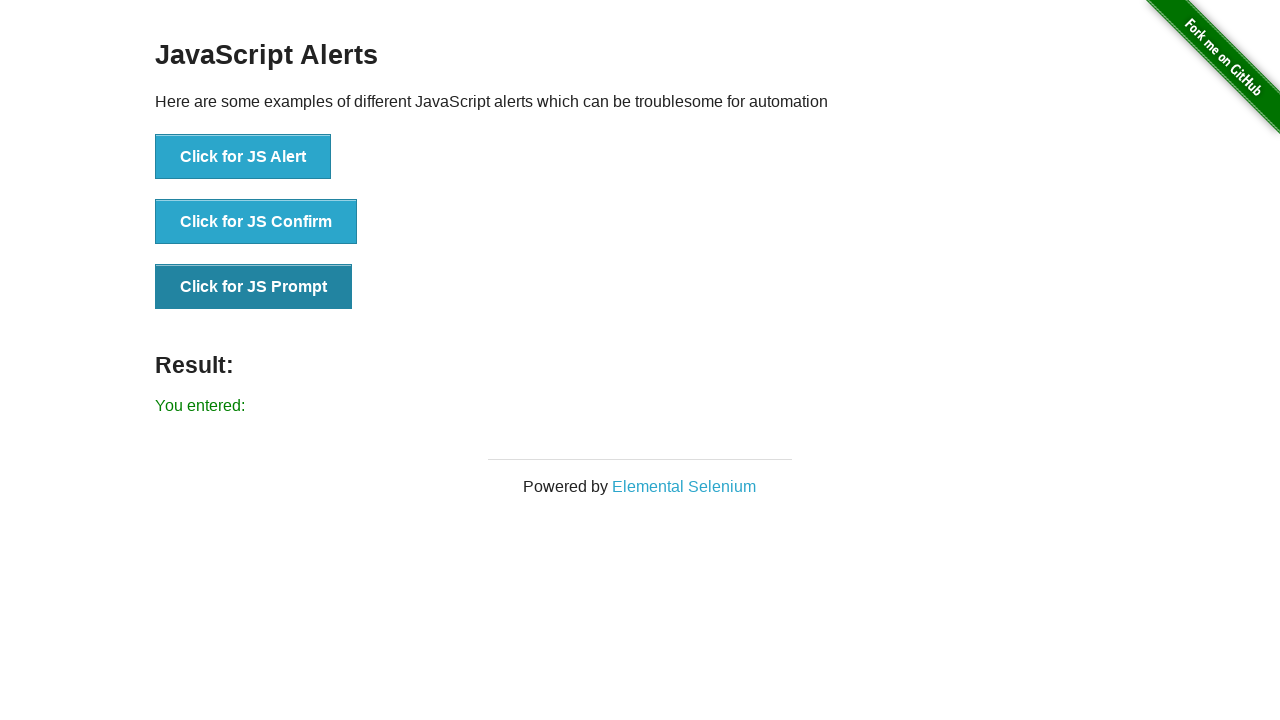